Tests search functionality on testotomasyonu.com by locating the search box by ID, entering a search term "phone", and submitting the search form

Starting URL: https://www.testotomasyonu.com

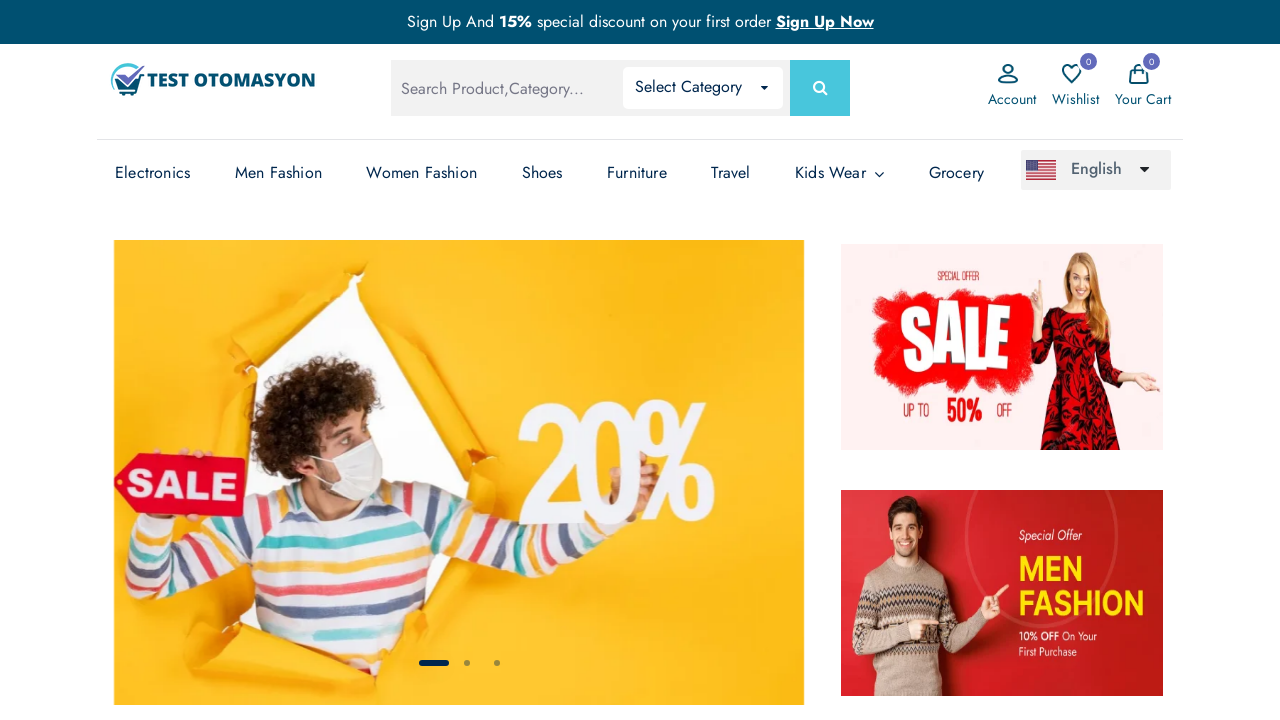

Filled search box with 'phone' on #global-search
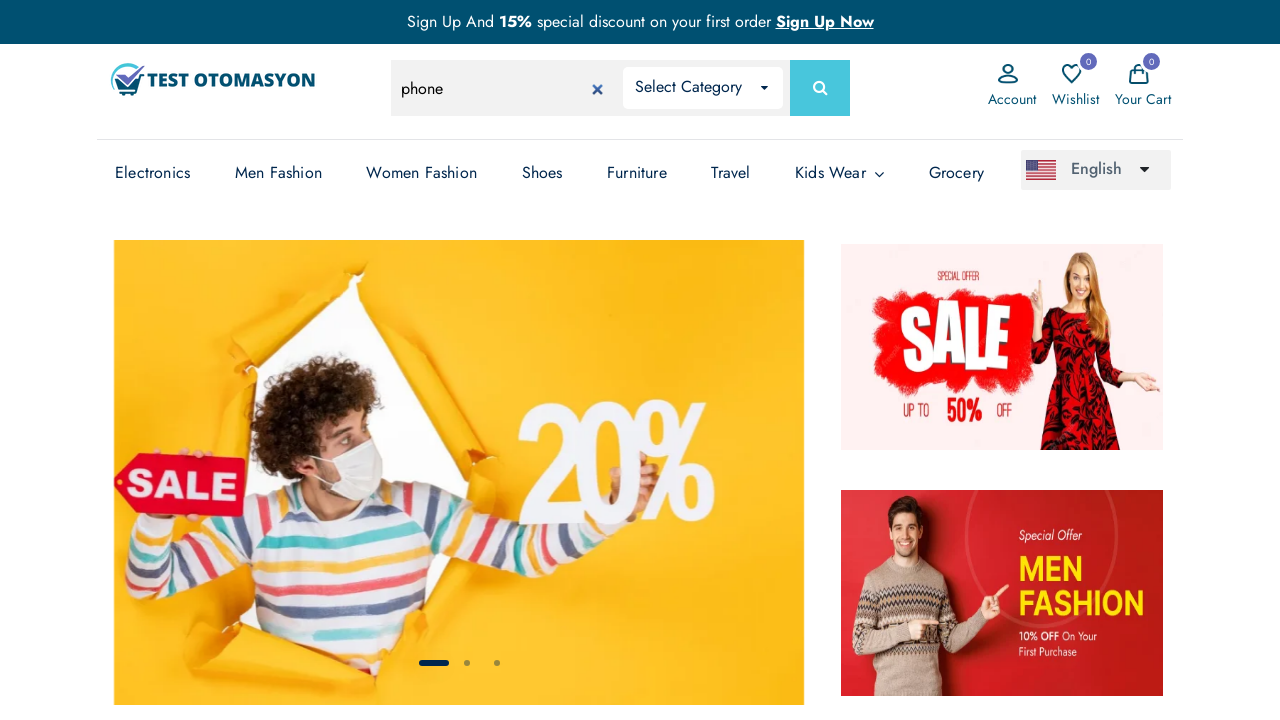

Pressed Enter to submit search form on #global-search
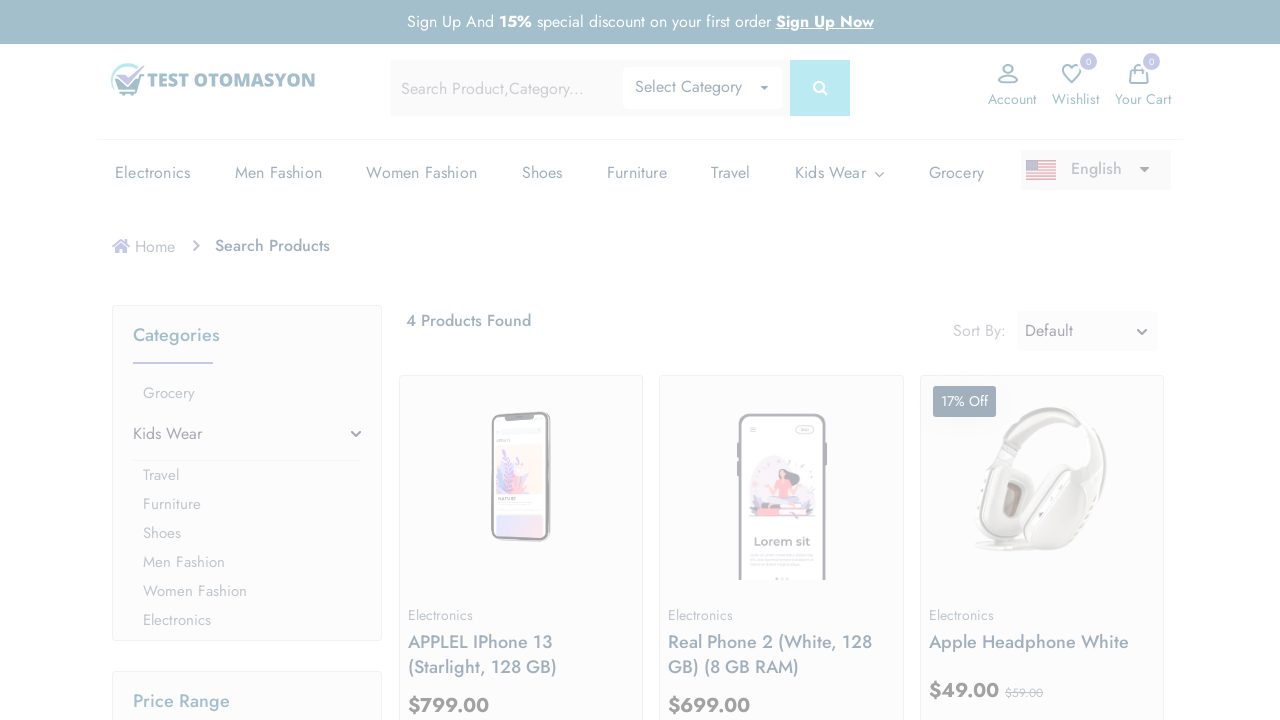

Search results loaded successfully
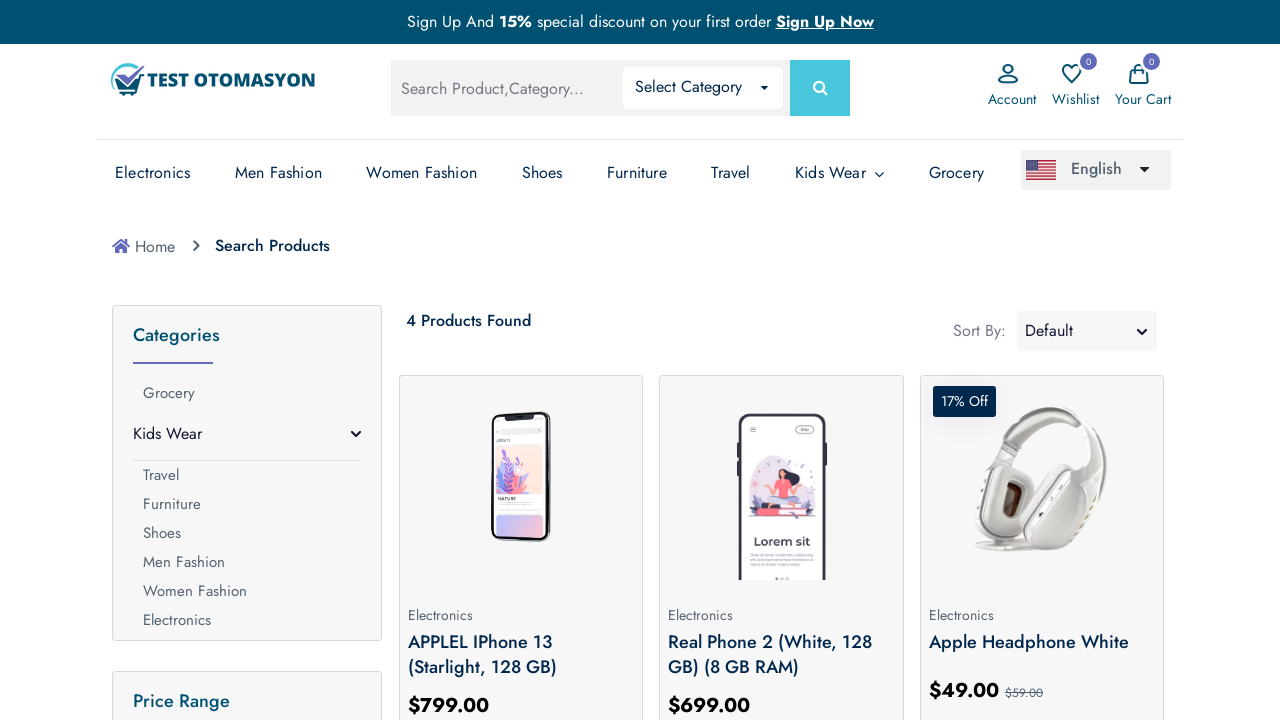

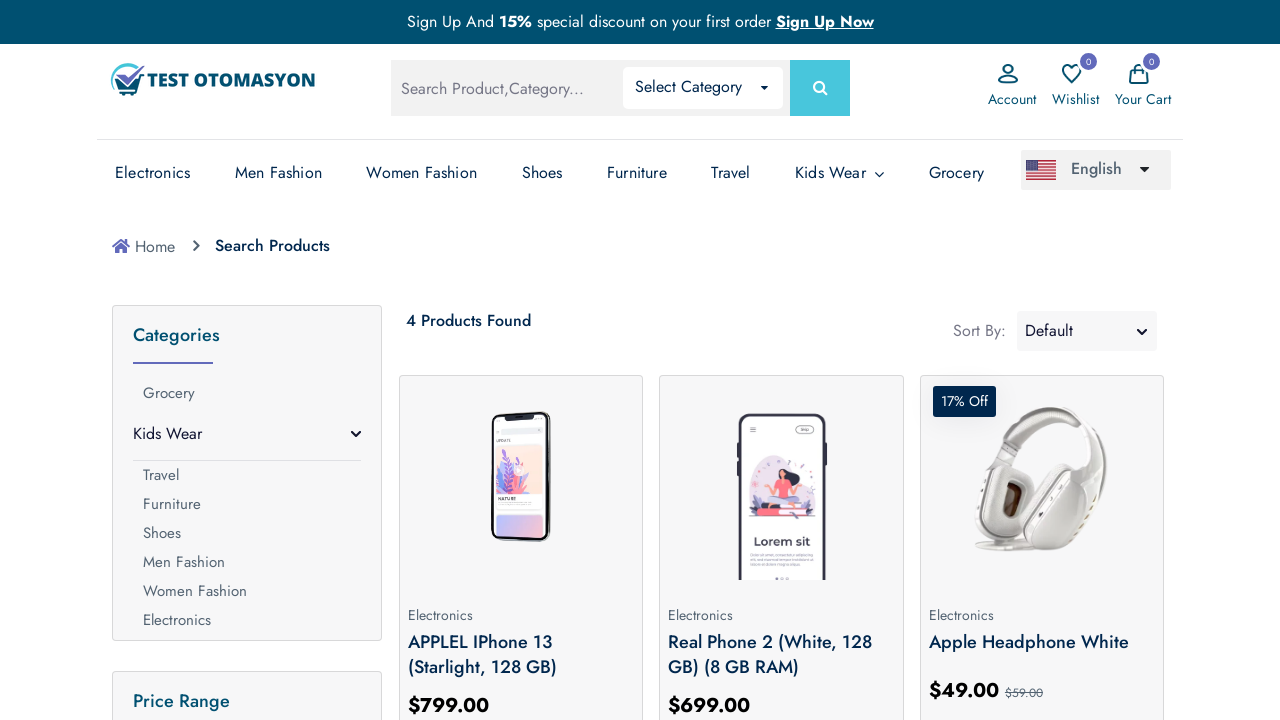